Tests file upload functionality by selecting a file, checking a checkbox, and submitting the upload form

Starting URL: https://testpages.herokuapp.com/styled/file-upload-test.html

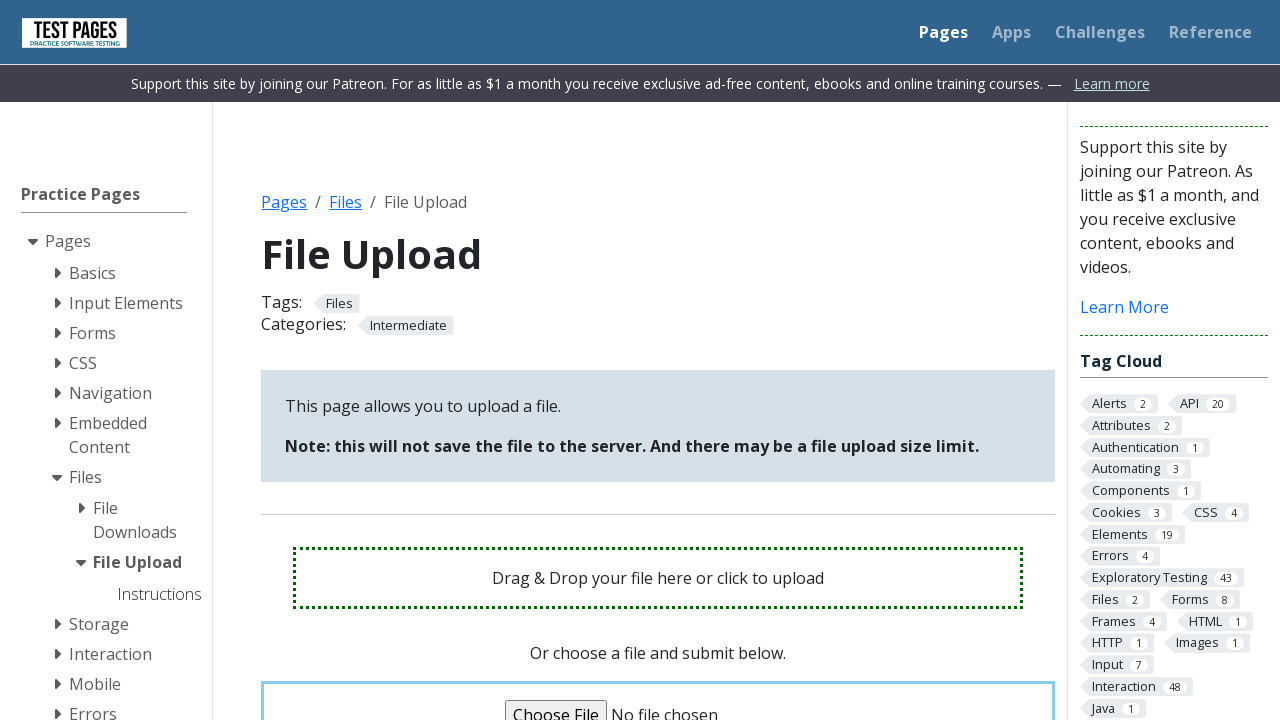

Set file input with temporary test image file
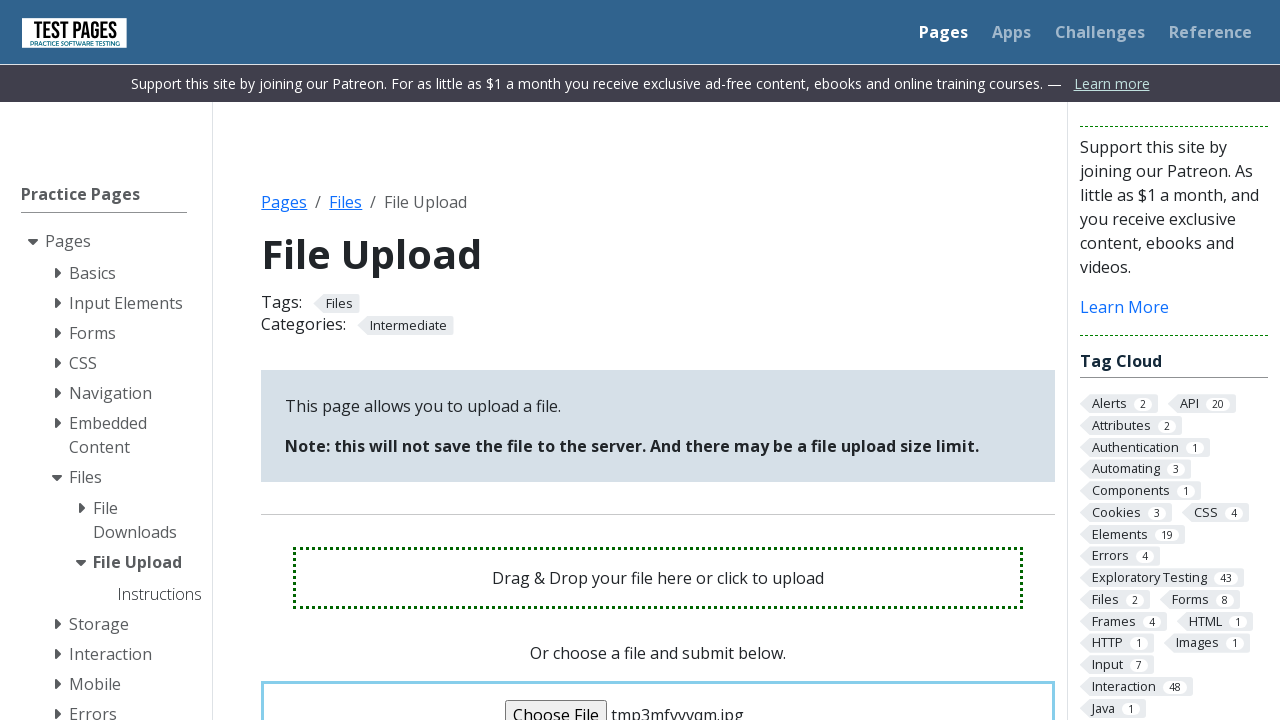

Checked 'It's an image' checkbox at (571, 360) on #itsanimage
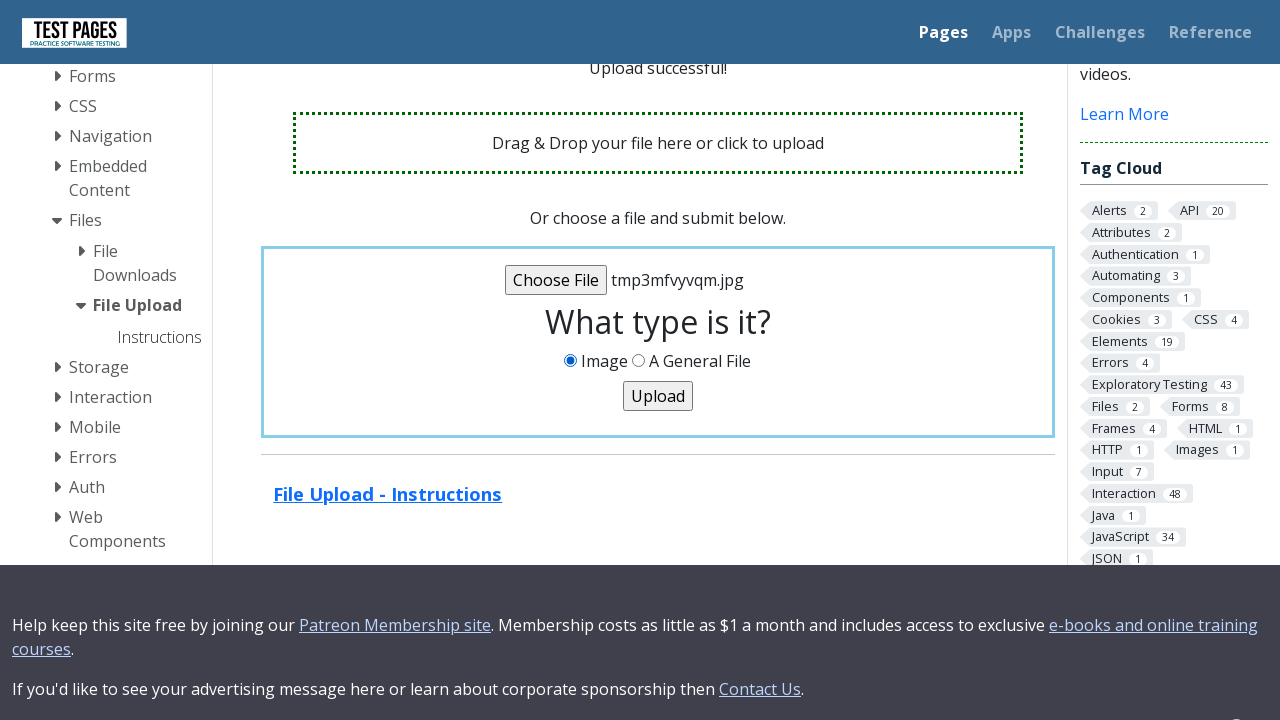

Clicked upload button to submit file at (658, 396) on input[name='upload']
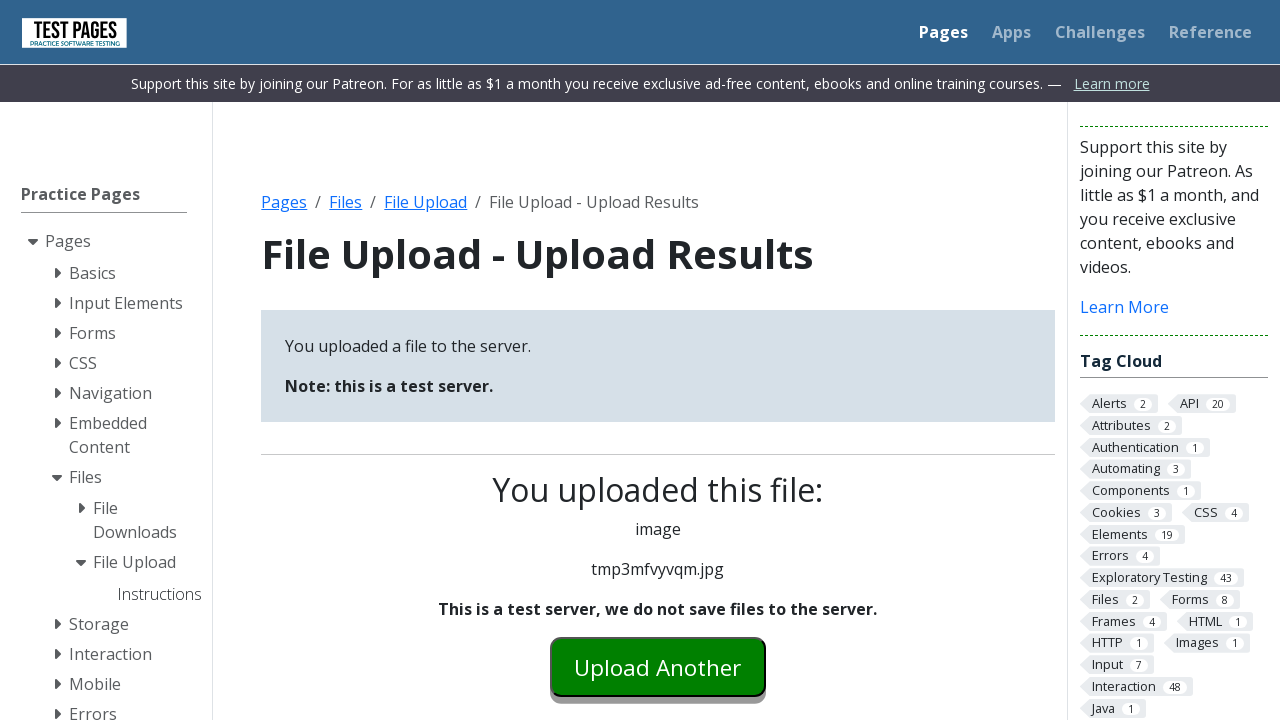

Cleaned up temporary file
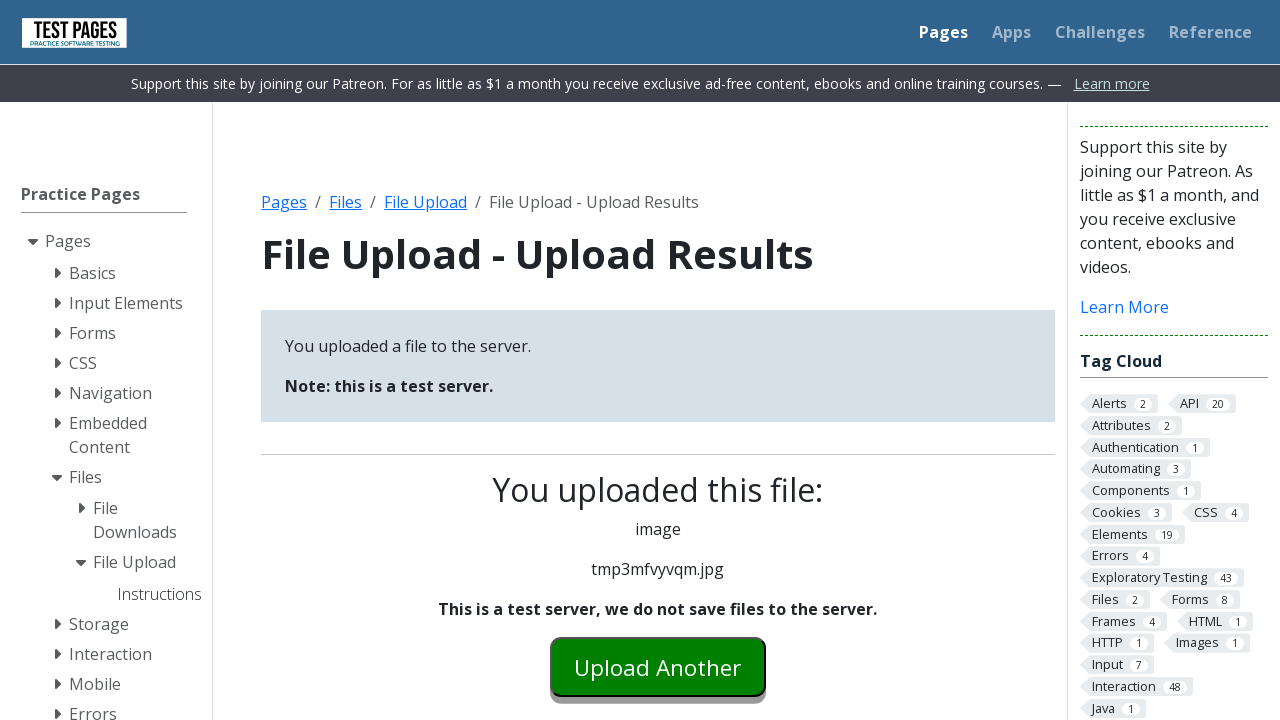

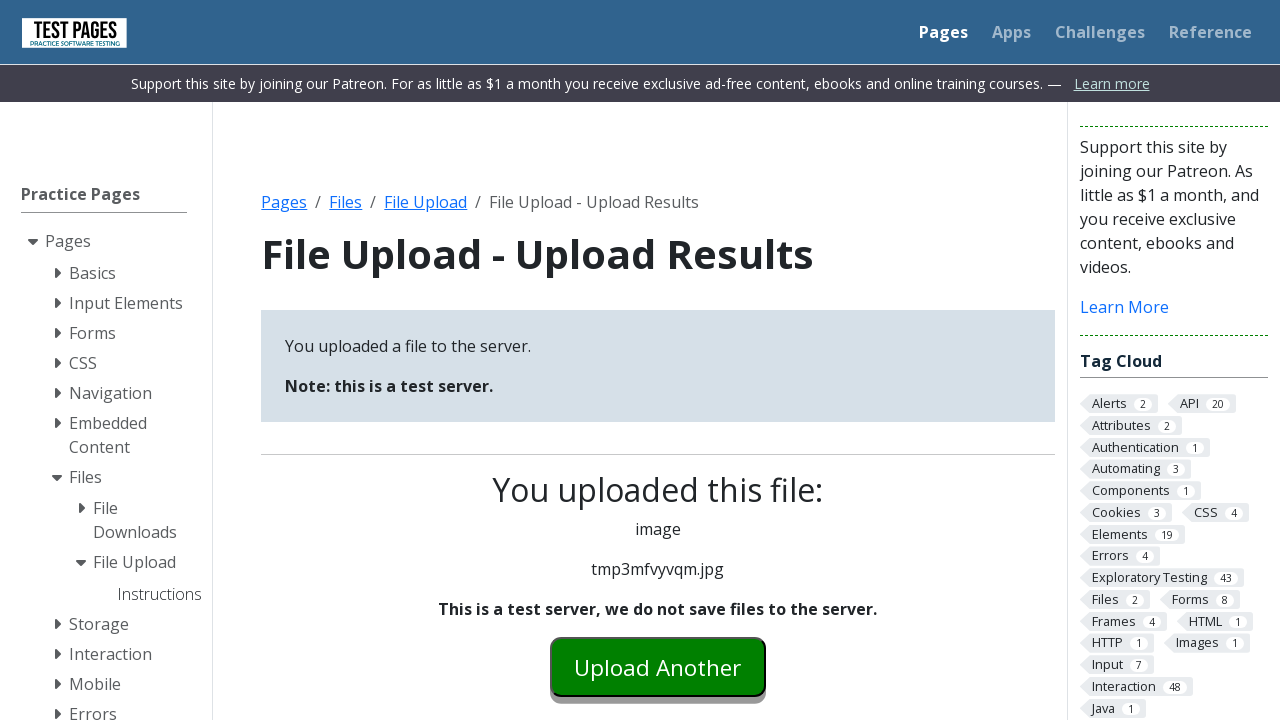